Tests JavaScript prompt functionality in W3Schools tryit editor by switching to iframe, triggering a prompt alert, and accepting it

Starting URL: https://www.w3schools.com/js/tryit.asp?filename=tryjs_prompt

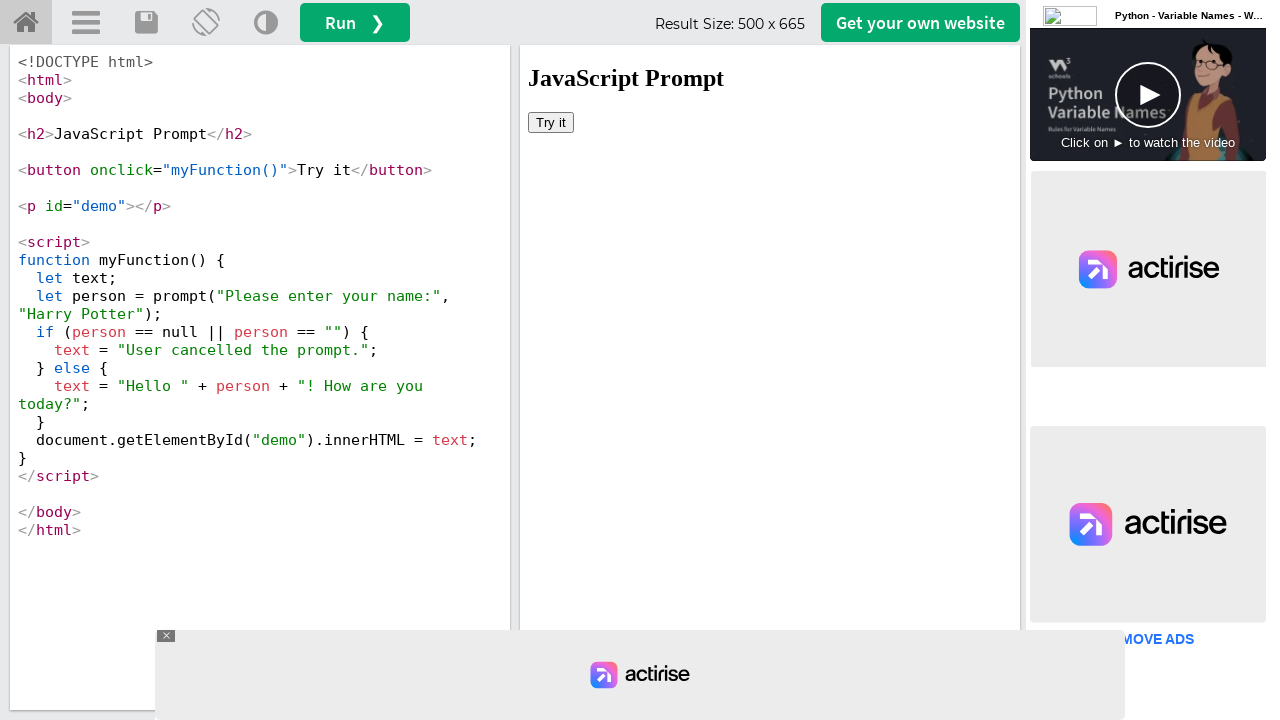

Located iframe with ID 'iframeResult'
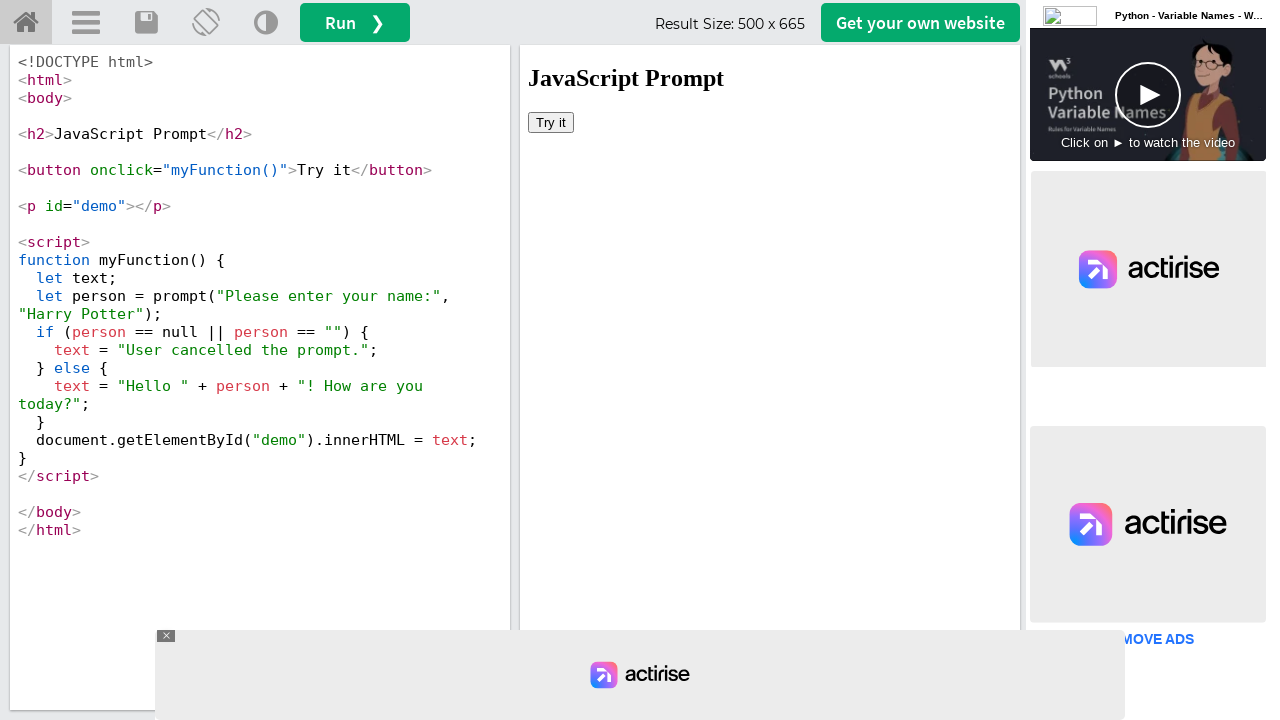

Clicked 'Try it' button to trigger JavaScript prompt at (551, 122) on #iframeResult >> internal:control=enter-frame >> button:has-text('Try it')
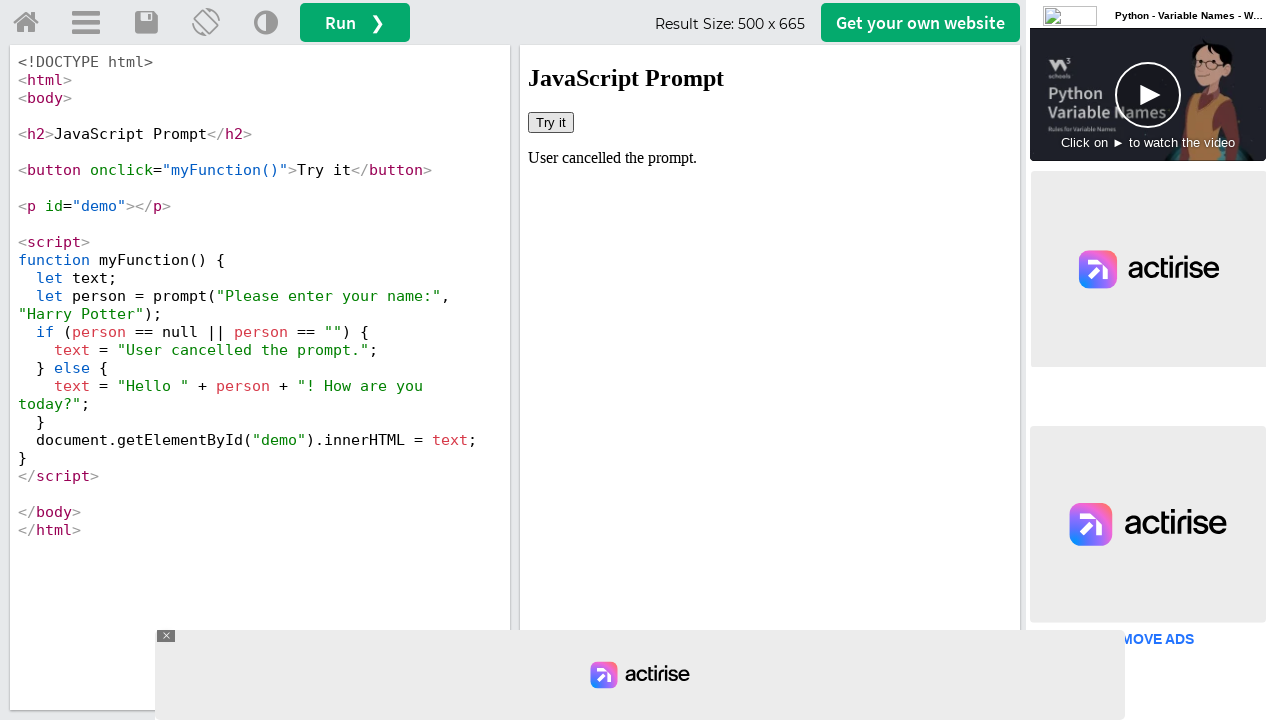

Set up dialog handler to accept prompt alert
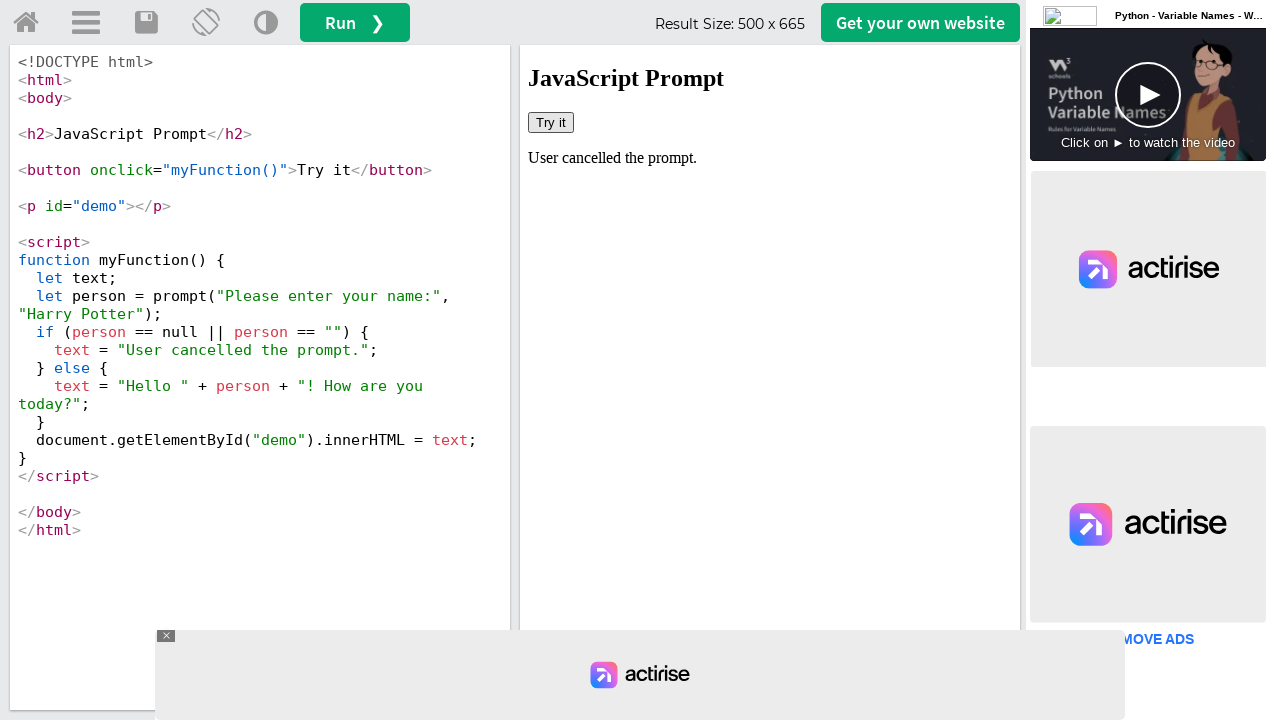

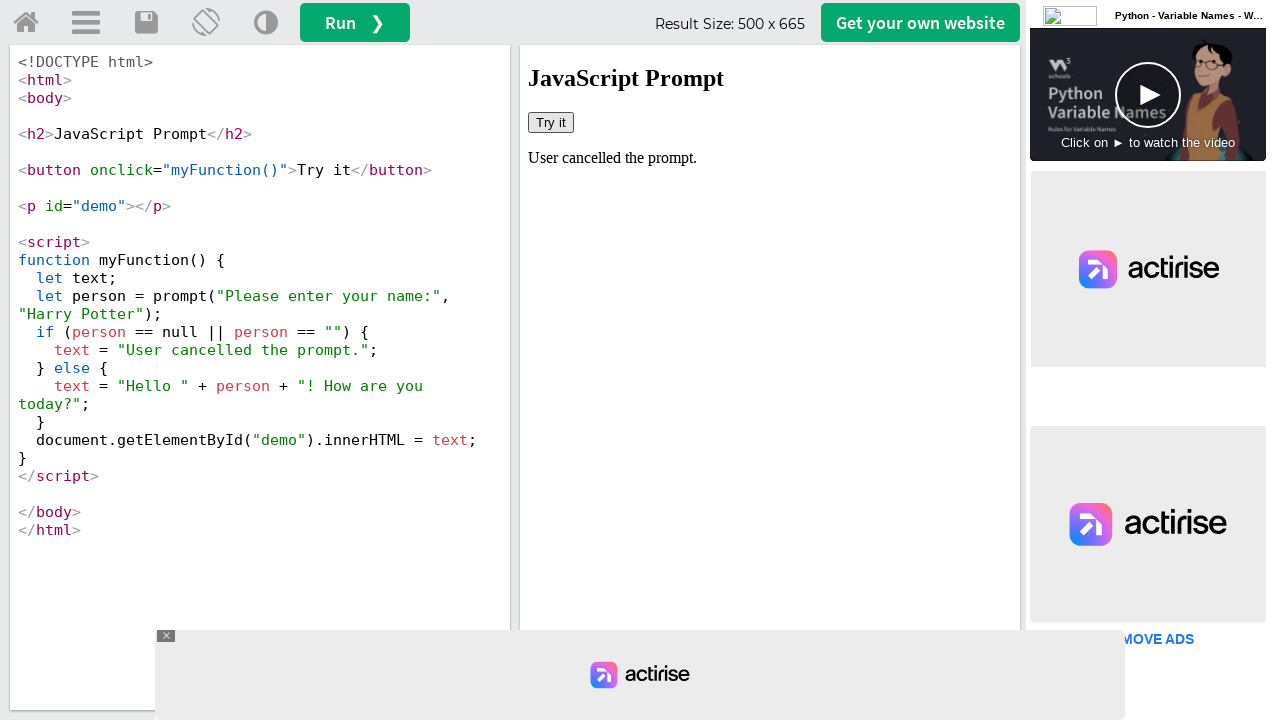